Tests that clicking the "Email" column header sorts email values in ascending order

Starting URL: http://the-internet.herokuapp.com/tables

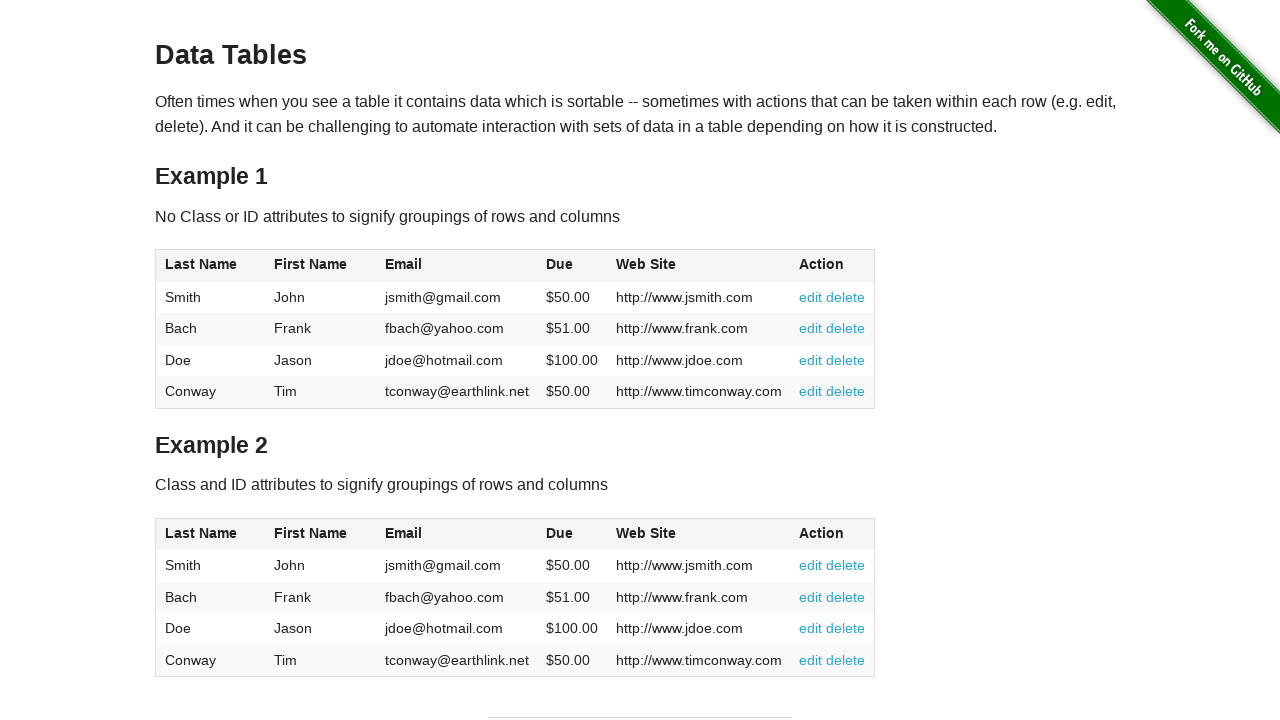

Clicked Email column header to sort ascending at (457, 266) on #table1 thead tr th:nth-of-type(3)
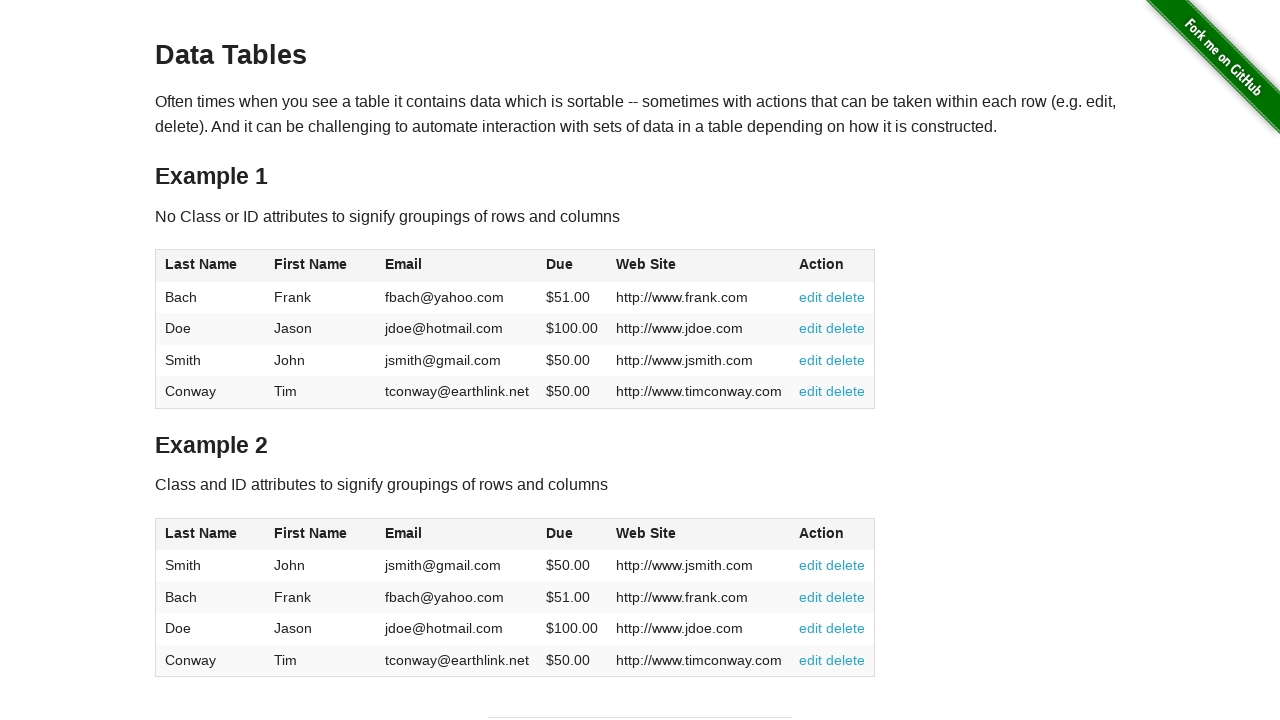

Email column values loaded and visible
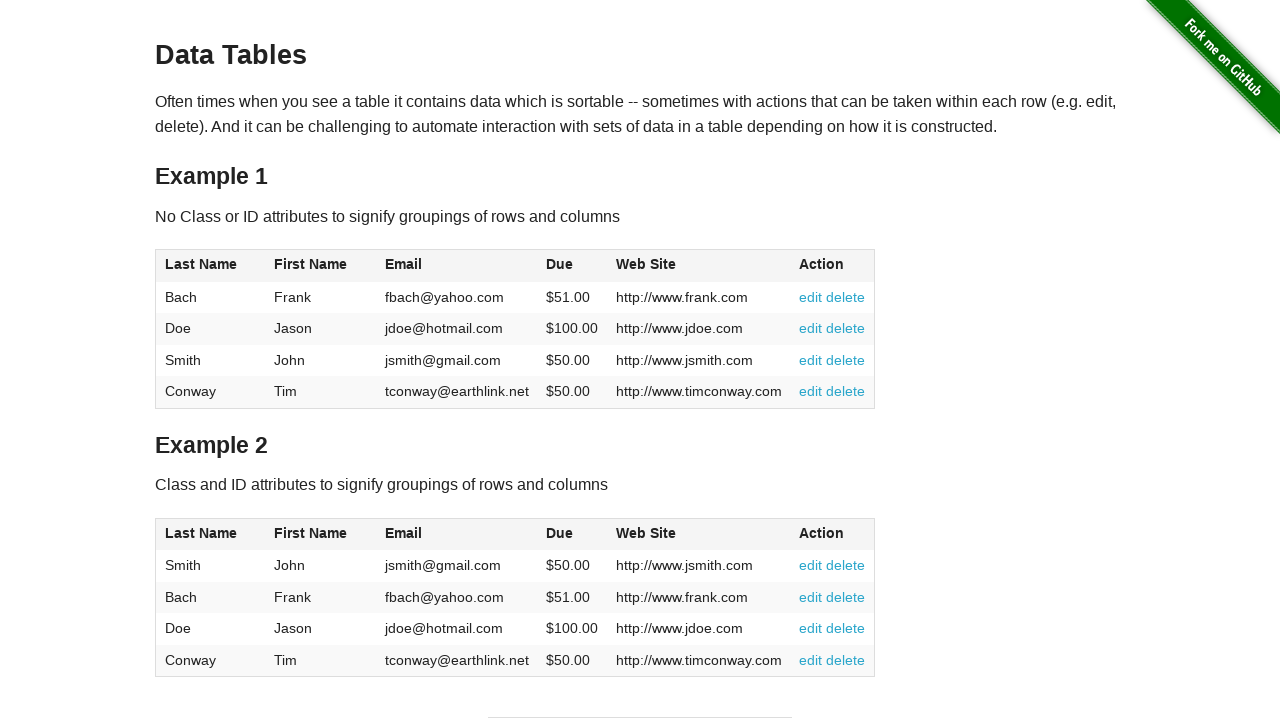

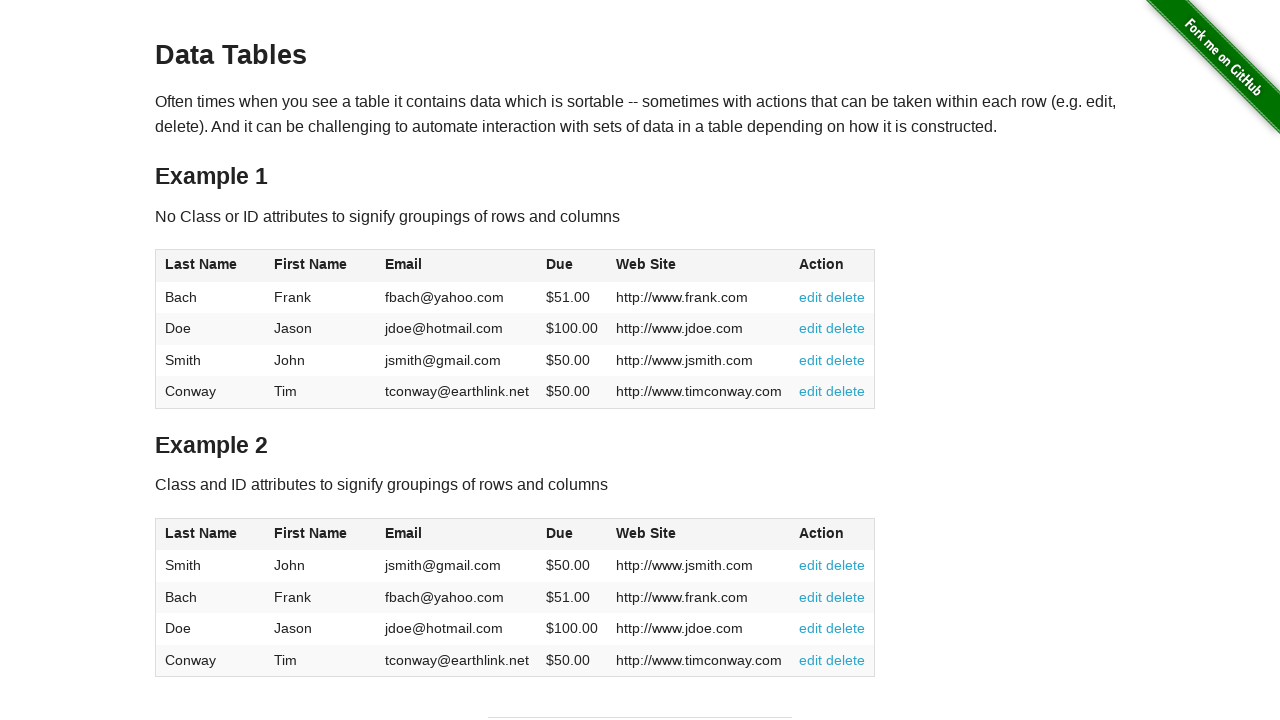